Tests the complete flight booking flow on BlazeDemo by selecting departure and destination cities, choosing a flight, filling in payment card details, and completing the purchase.

Starting URL: https://blazedemo.com/

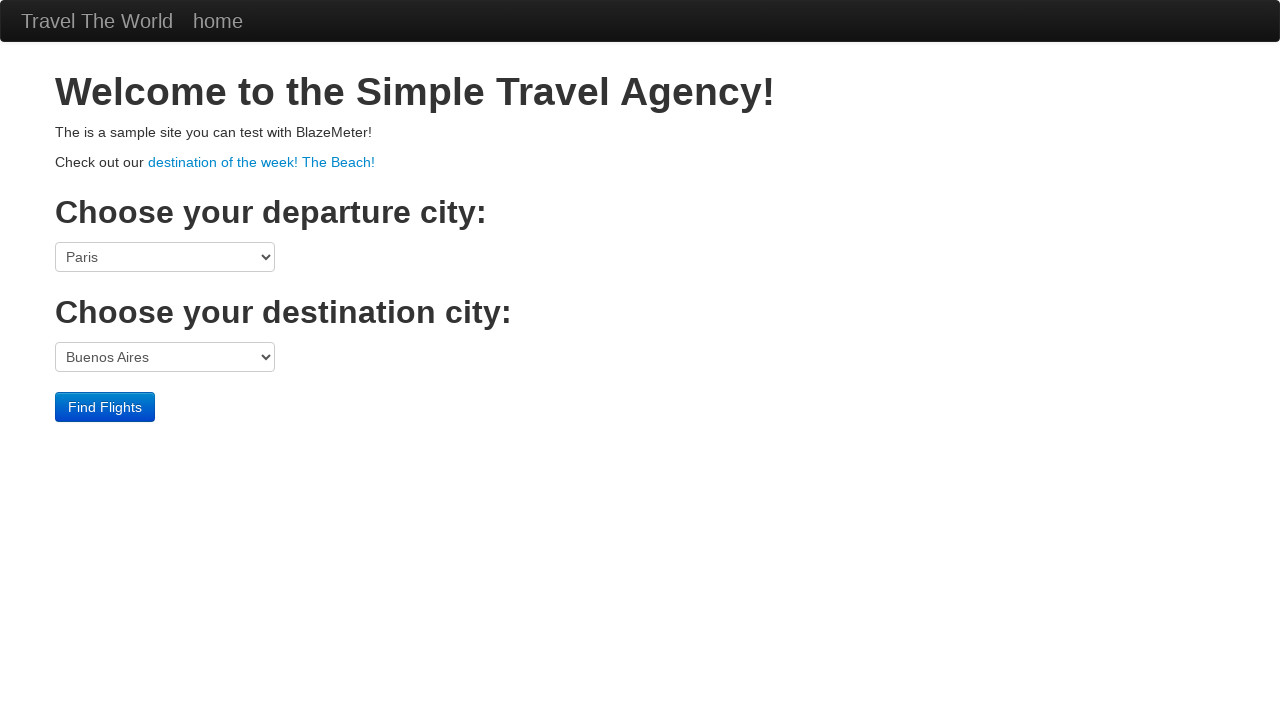

Waited for departure city dropdown to be visible
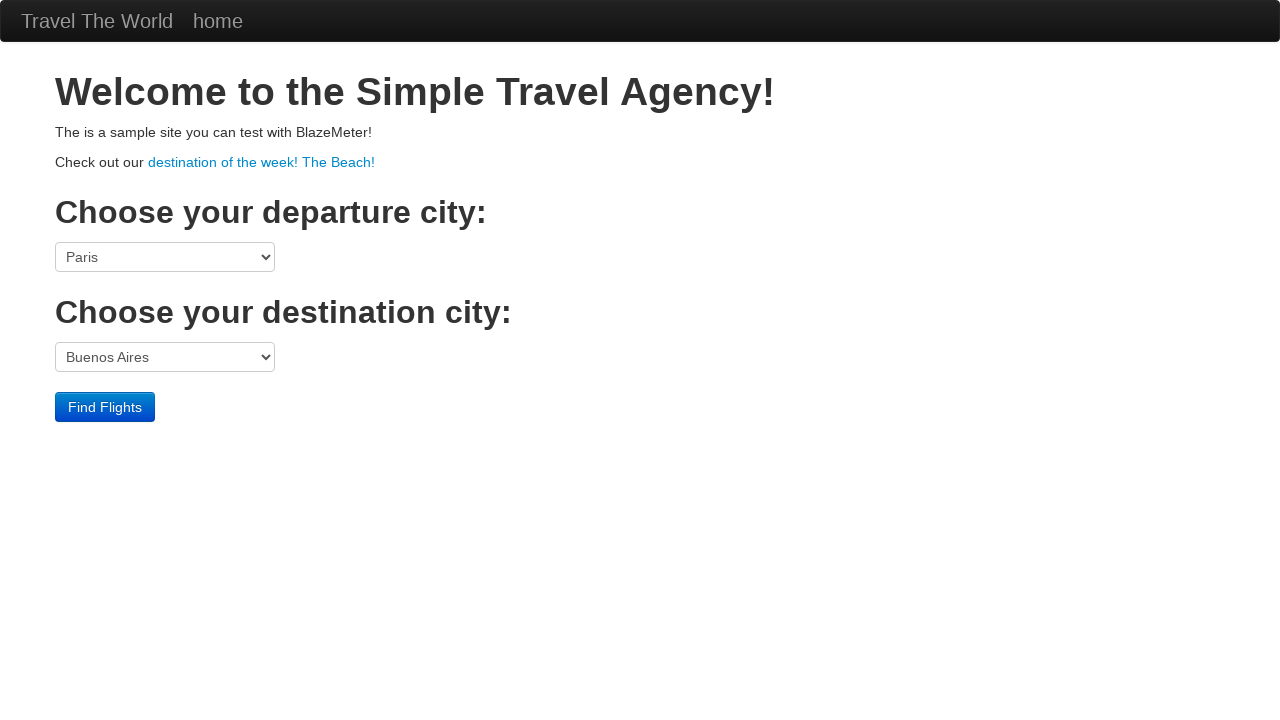

Selected São Paolo as departure city on select[name='fromPort']
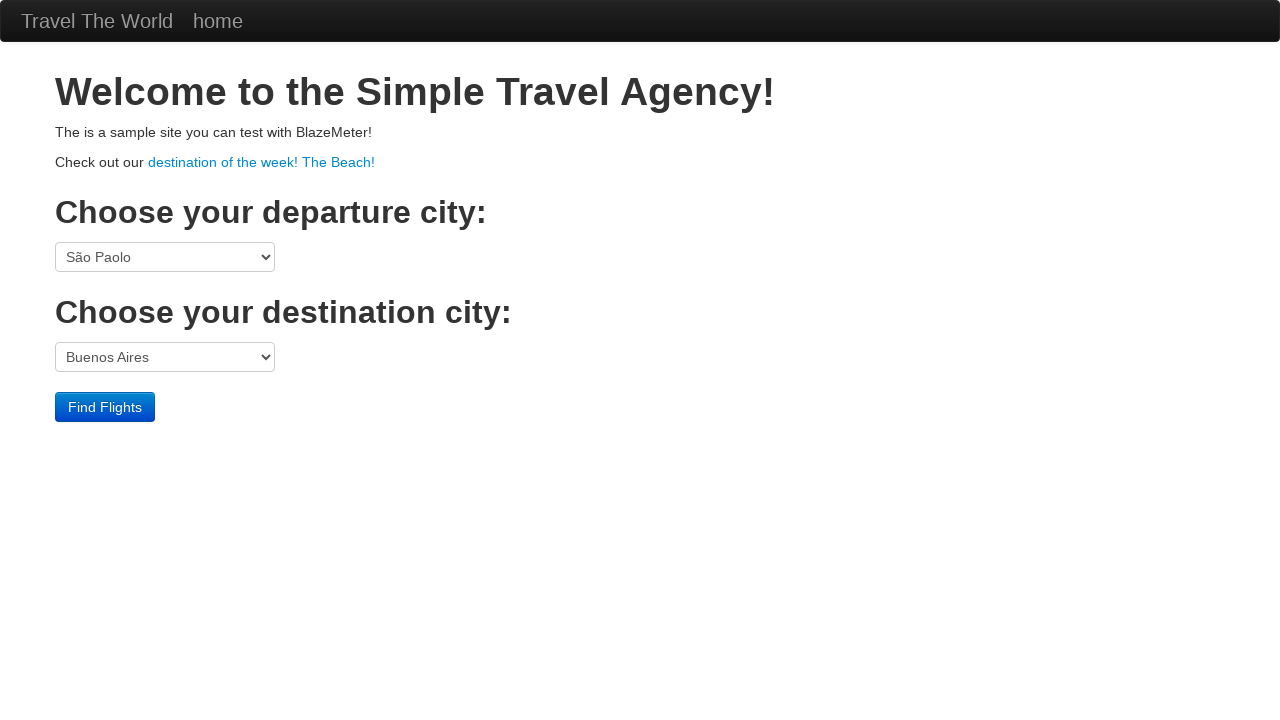

Selected New York as destination city on select[name='toPort']
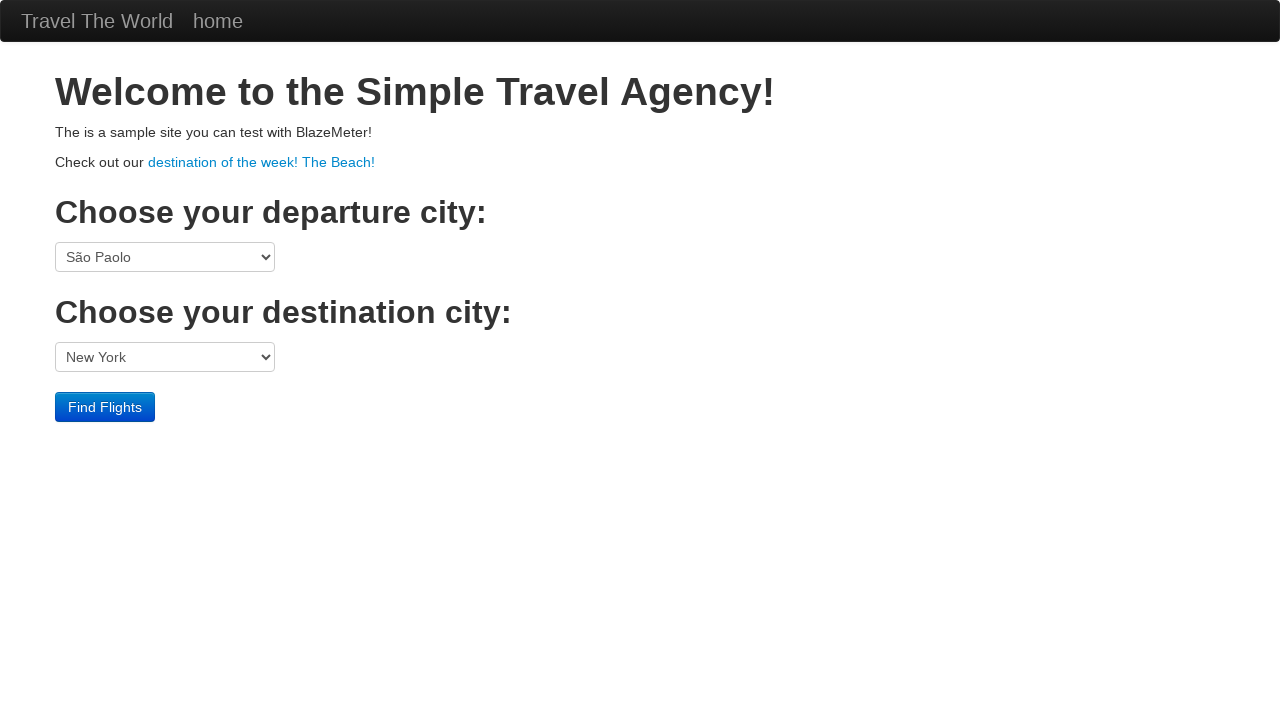

Clicked Find Flights button to search for available flights at (105, 407) on .btn-primary
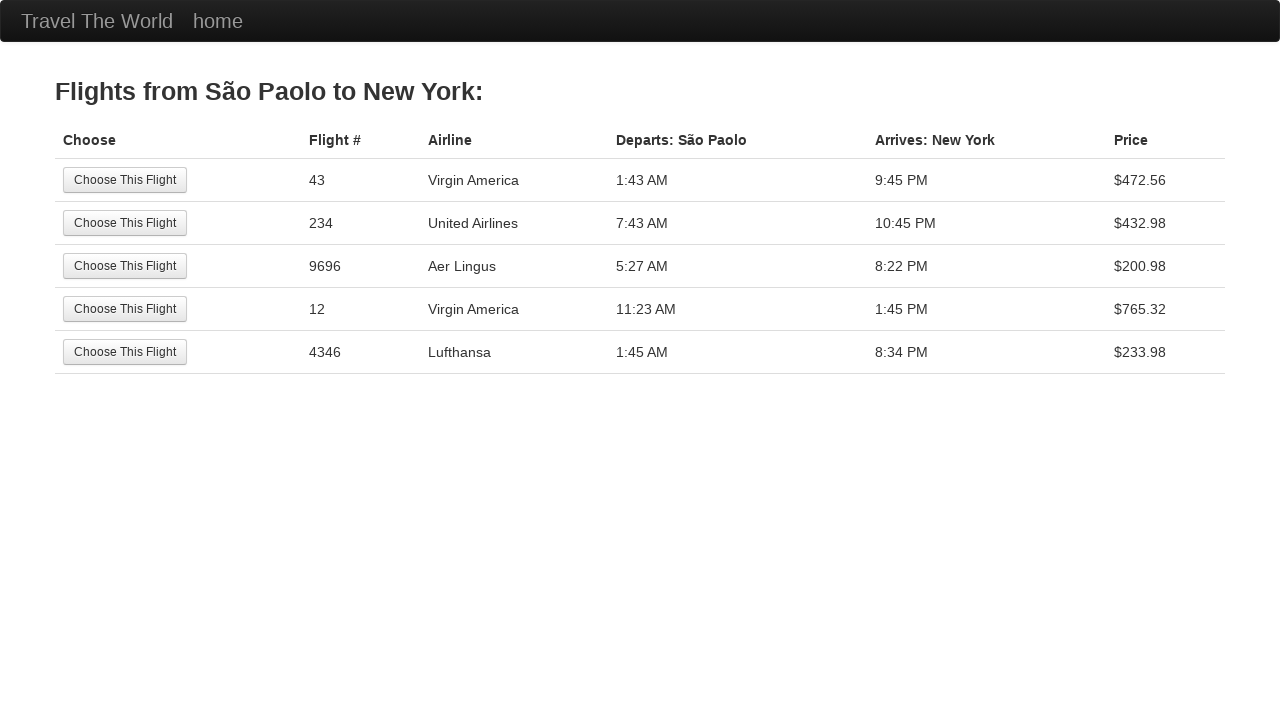

Selected the first flight option from the search results at (125, 180) on tr:nth-child(1) .btn
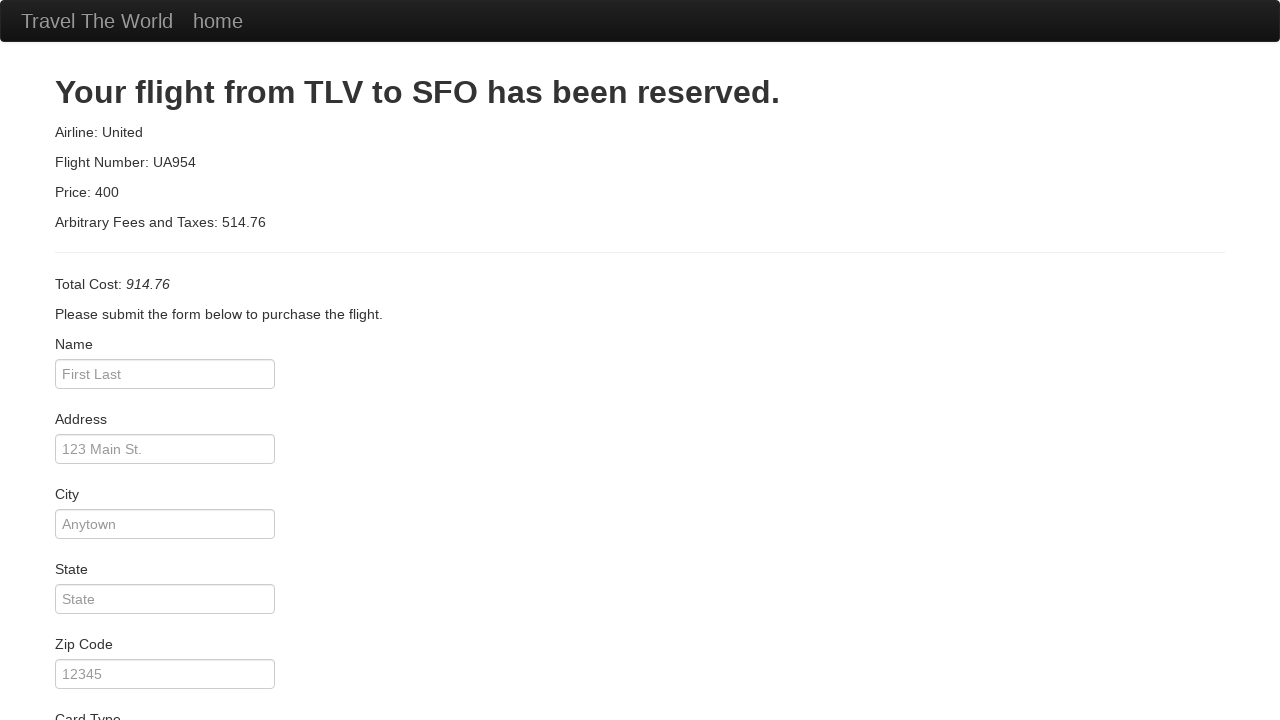

Selected American Express as payment card type on #cardType
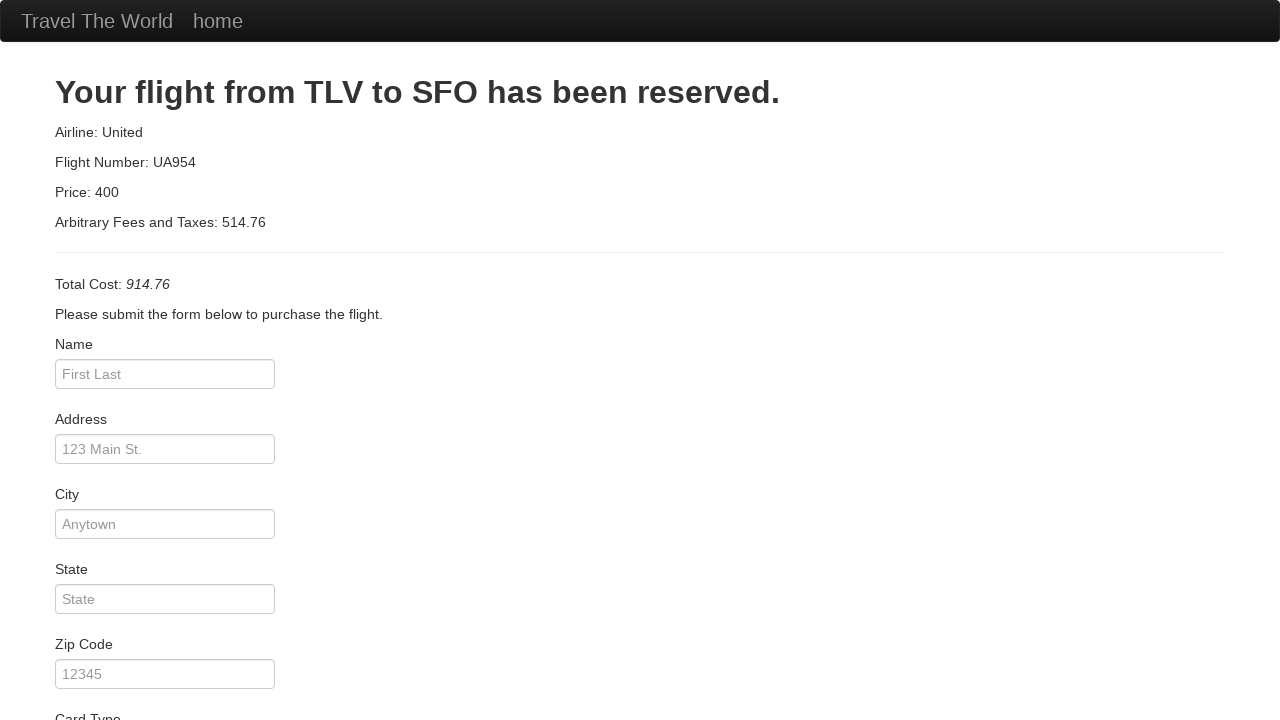

Filled cardholder name as 'Juca Pato' on #nameOnCard
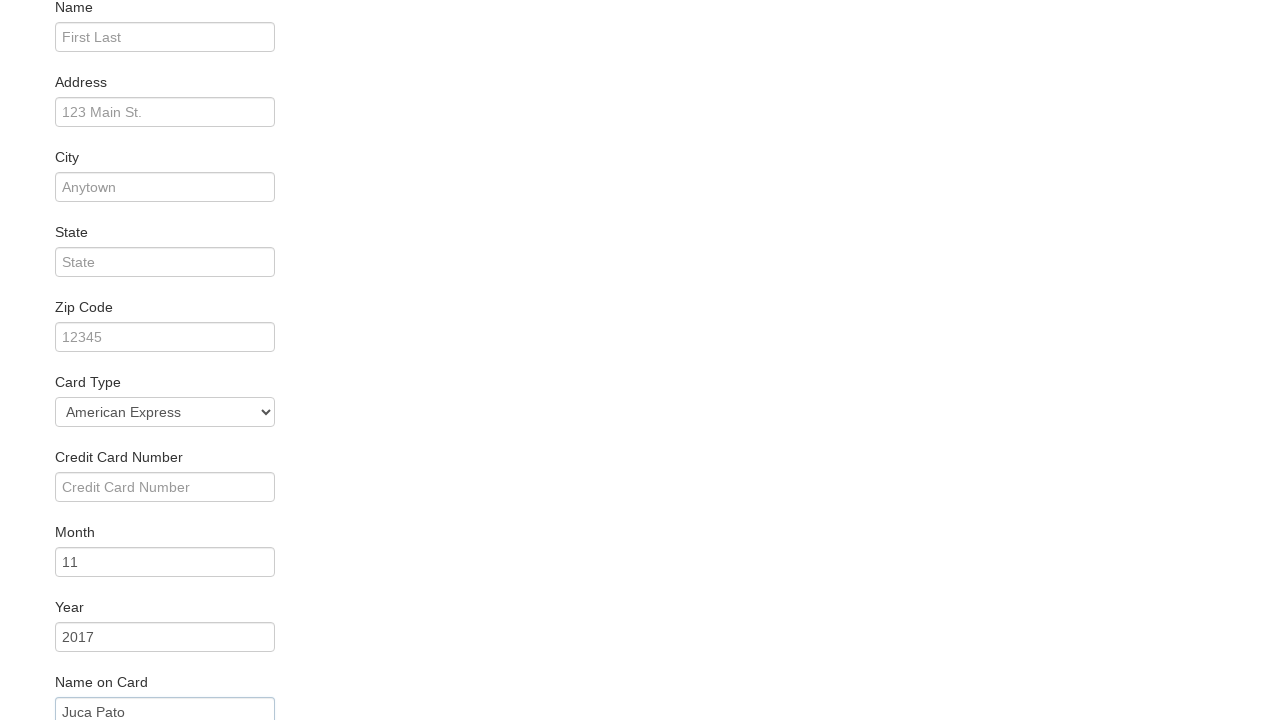

Filled credit card expiration month as '09' on #creditCardMonth
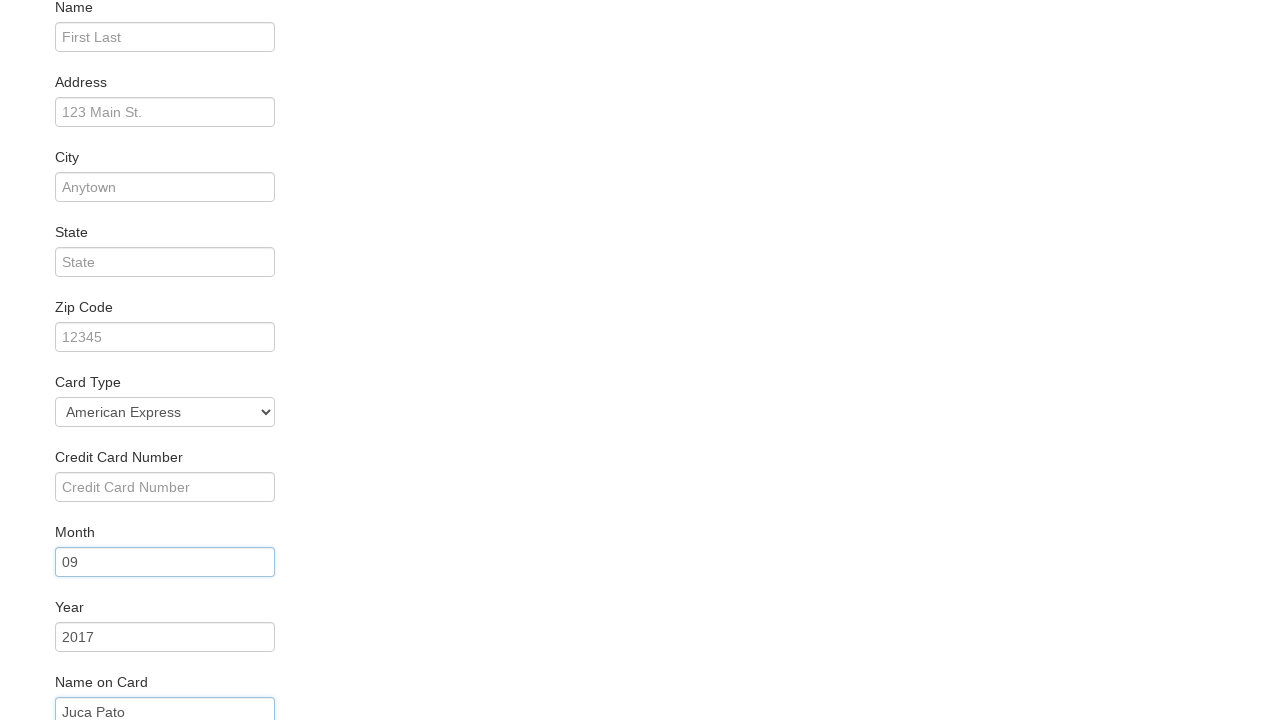

Filled credit card expiration year as '2025' on #creditCardYear
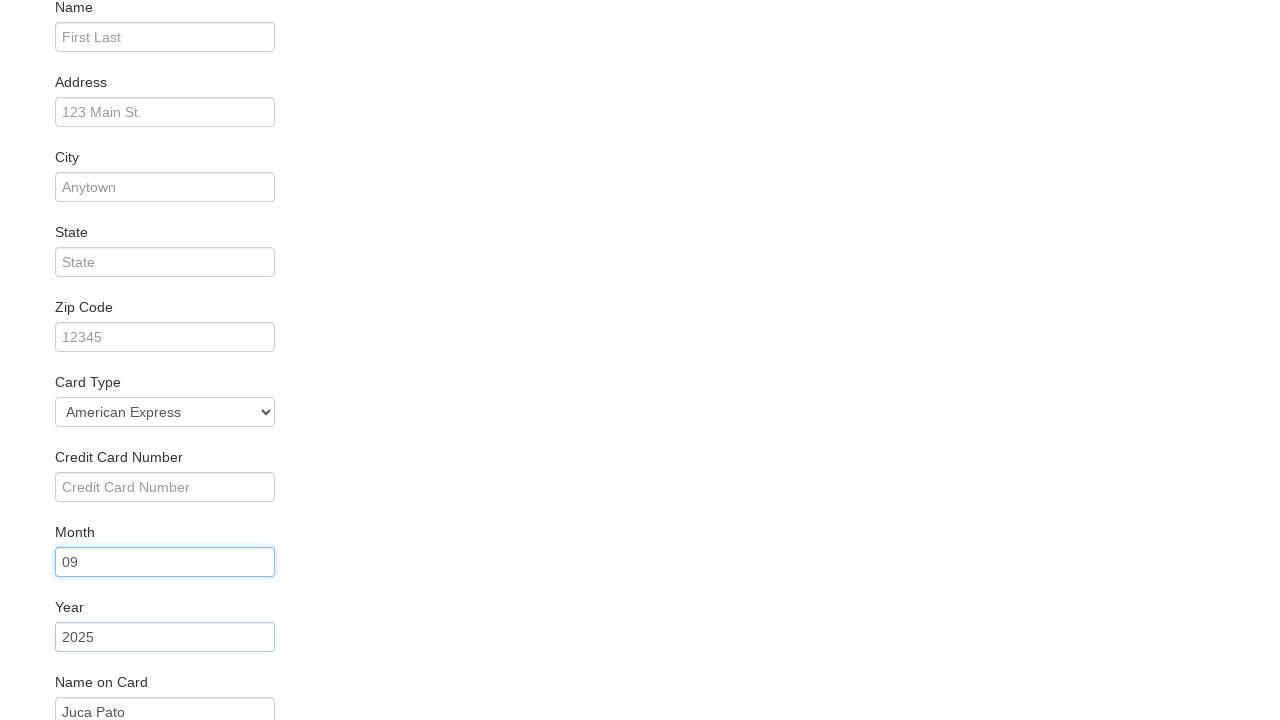

Clicked remember me checkbox at (640, 652) on .checkbox
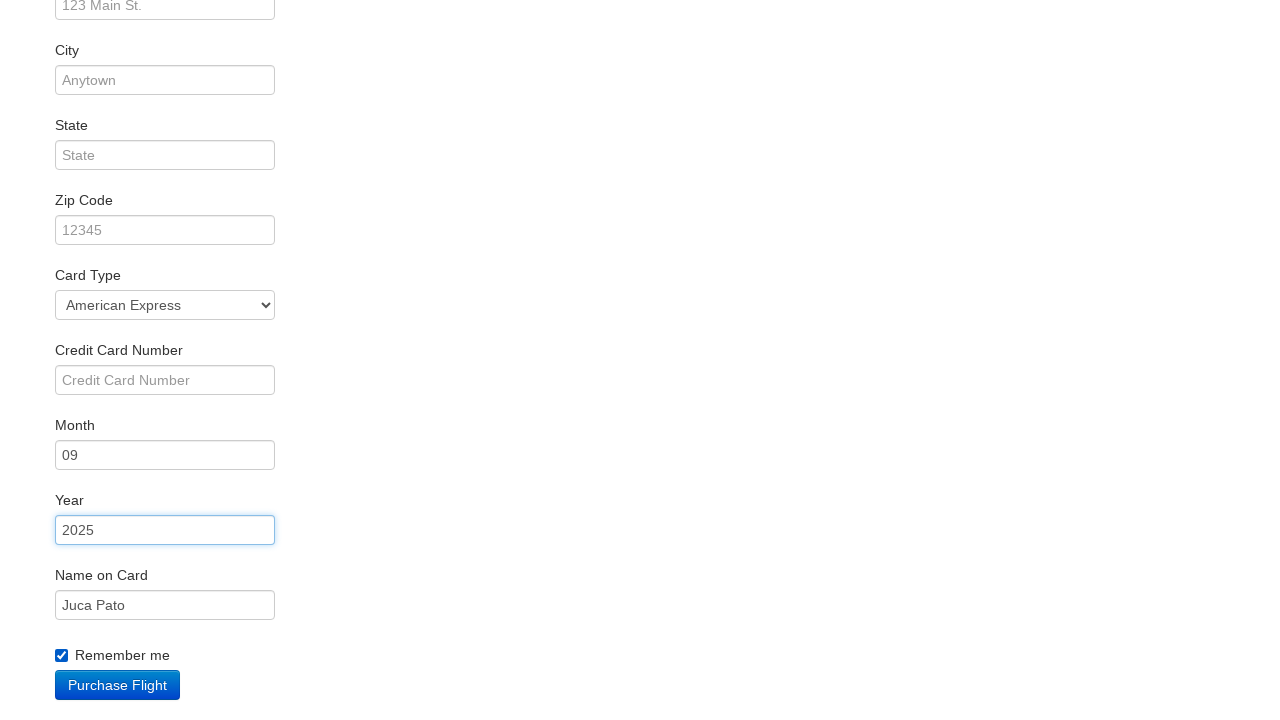

Clicked Purchase Flight button to complete the booking at (118, 685) on .btn-primary
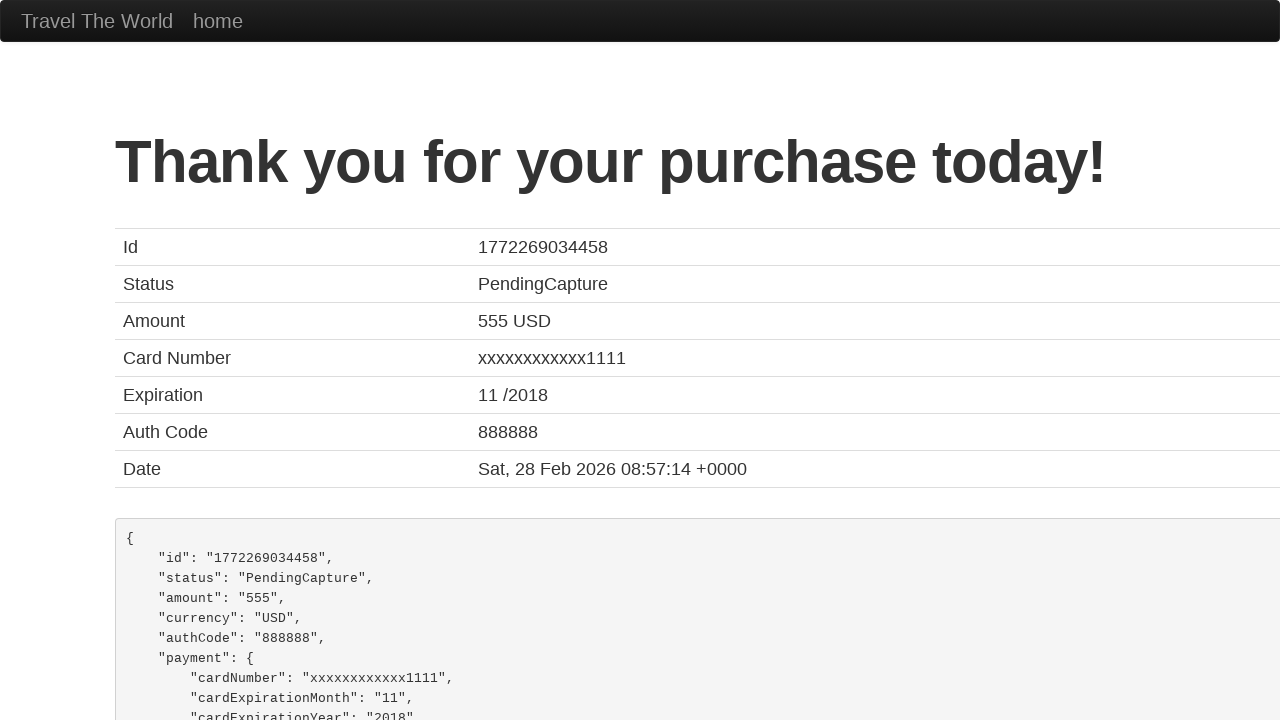

Waited for confirmation heading to appear
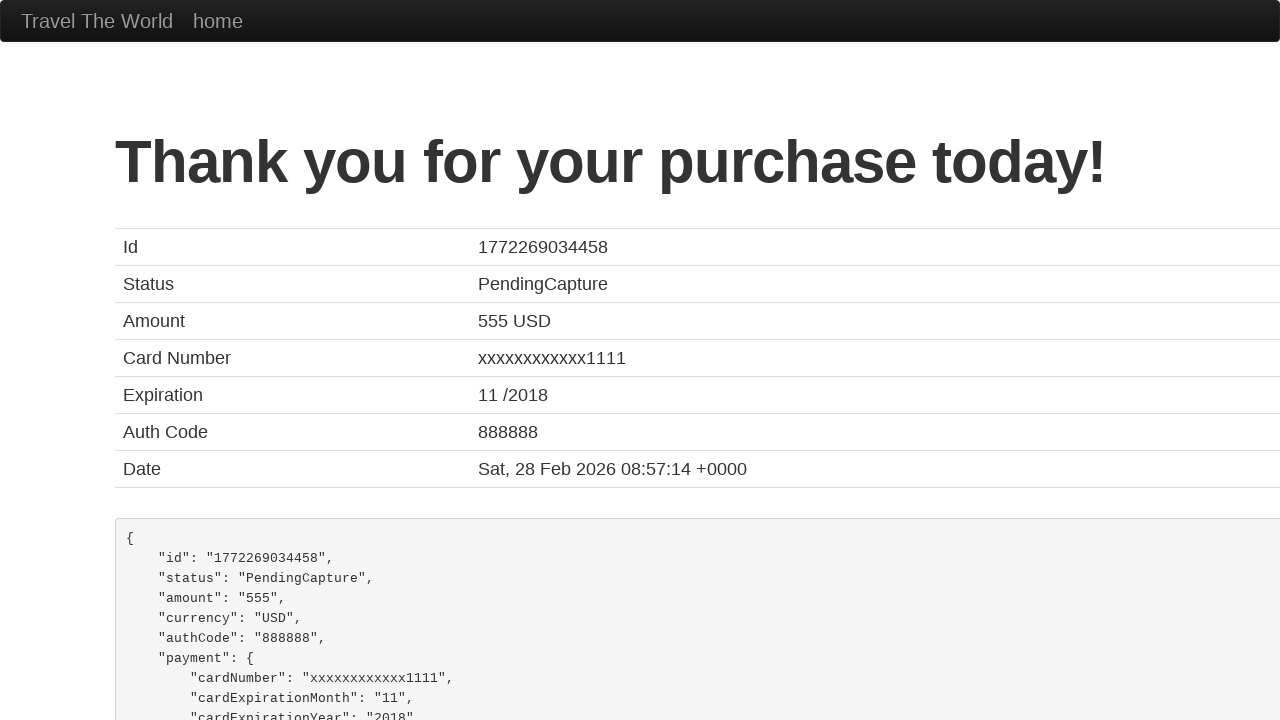

Verified purchase confirmation message: 'Thank you for your purchase today!'
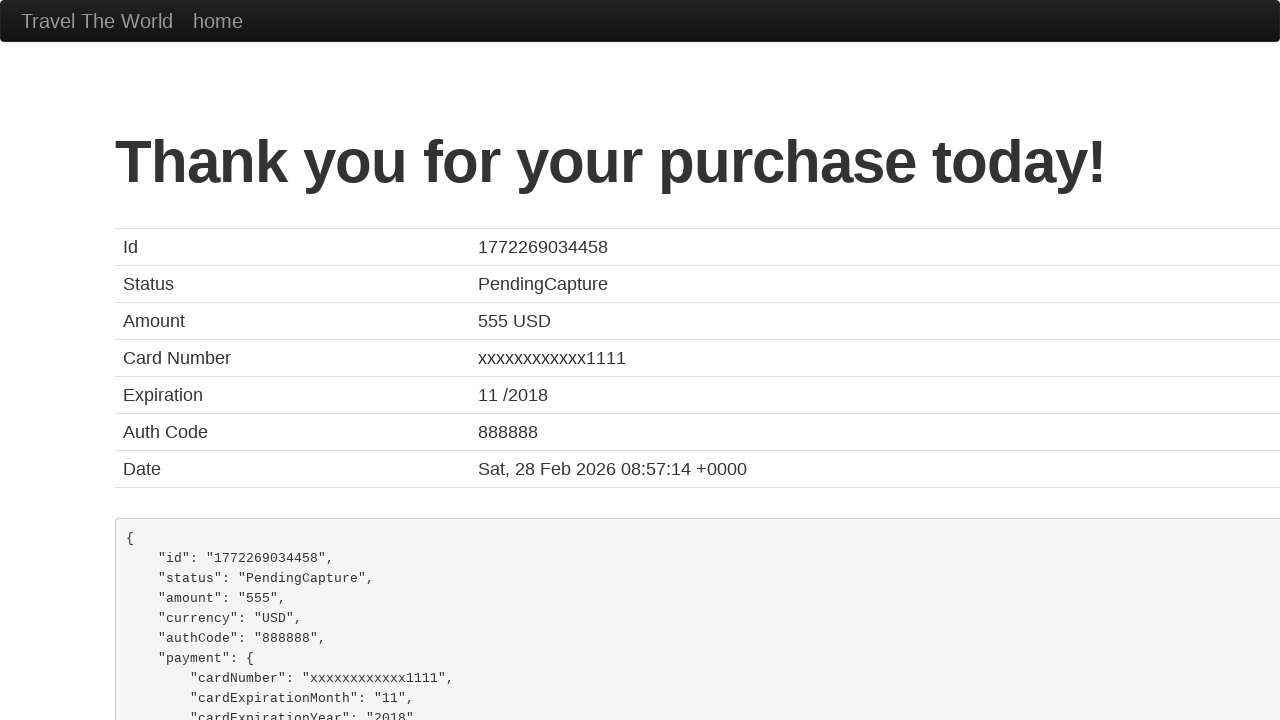

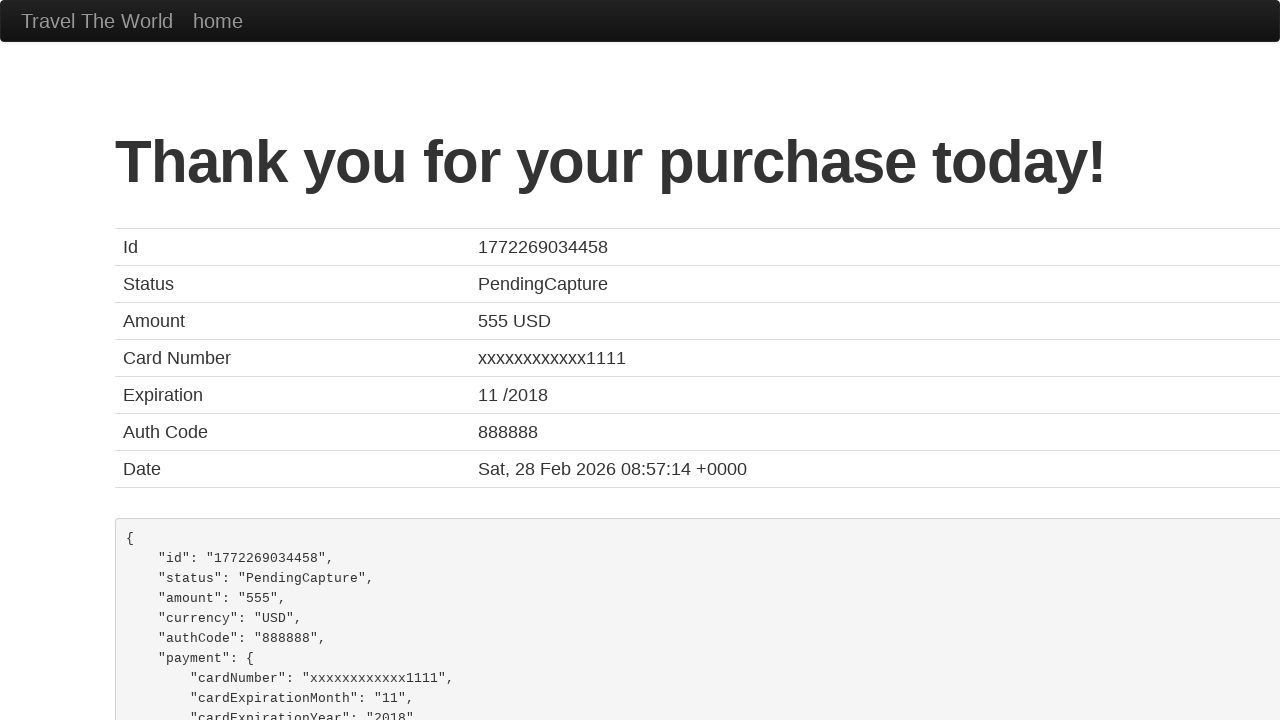